Automates a wild chickpea SNP query by selecting wild crop type, radio button options, dropdown values, entering a gene ID, and submitting the search form.

Starting URL: https://cegresources.icrisat.org/cicerseq/?page_id=3605

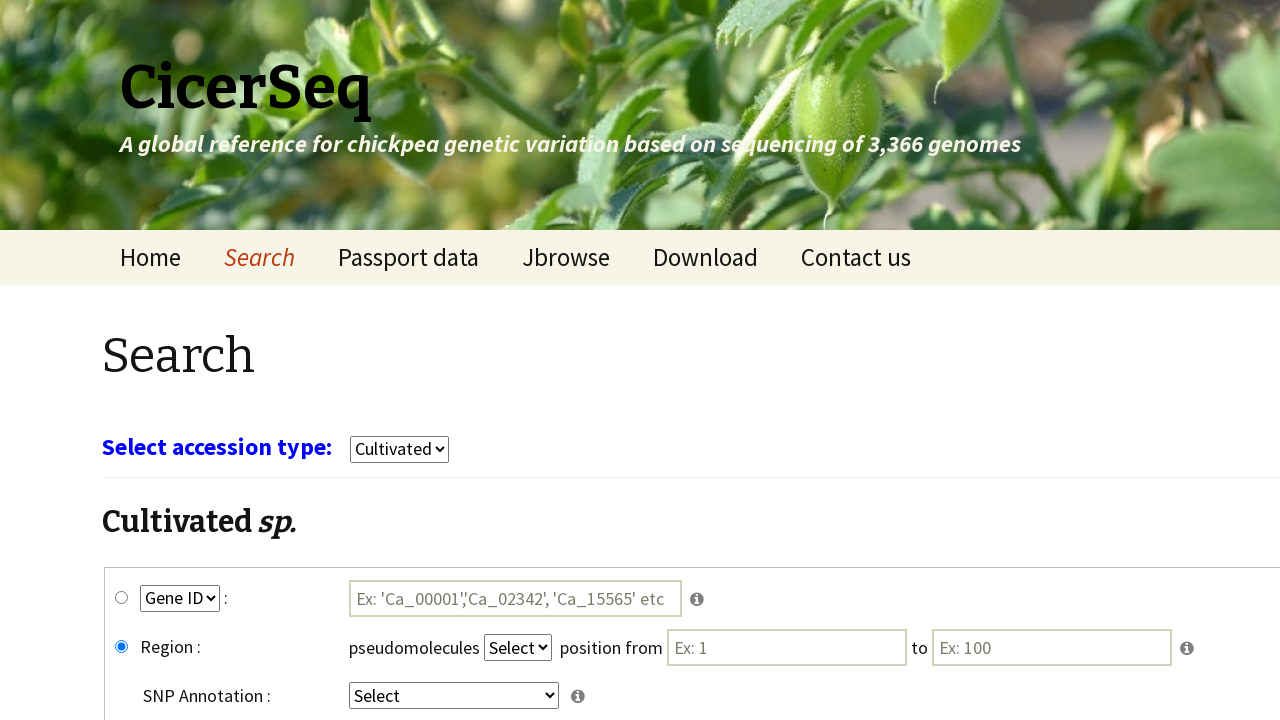

Waited for page to load (3 seconds)
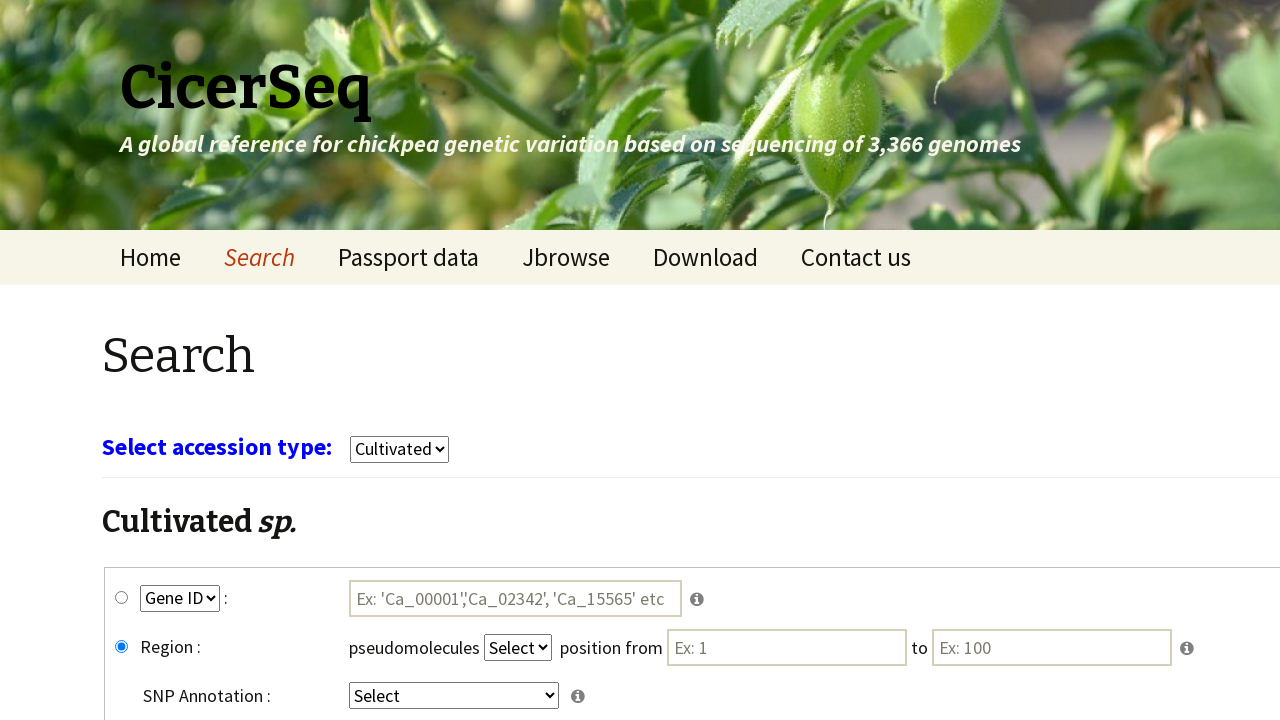

Selected 'wild' crop type from dropdown on select[name='select_crop']
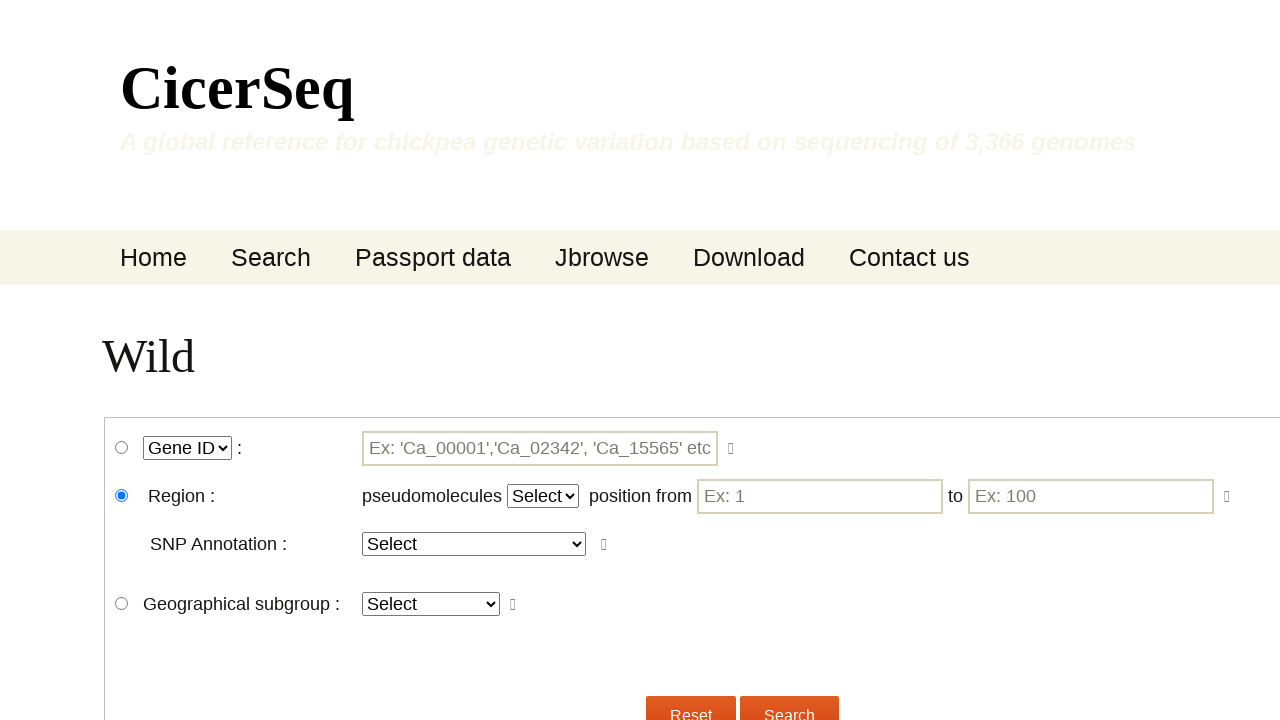

Clicked wgene_snp radio button at (122, 448) on #wgene_snp
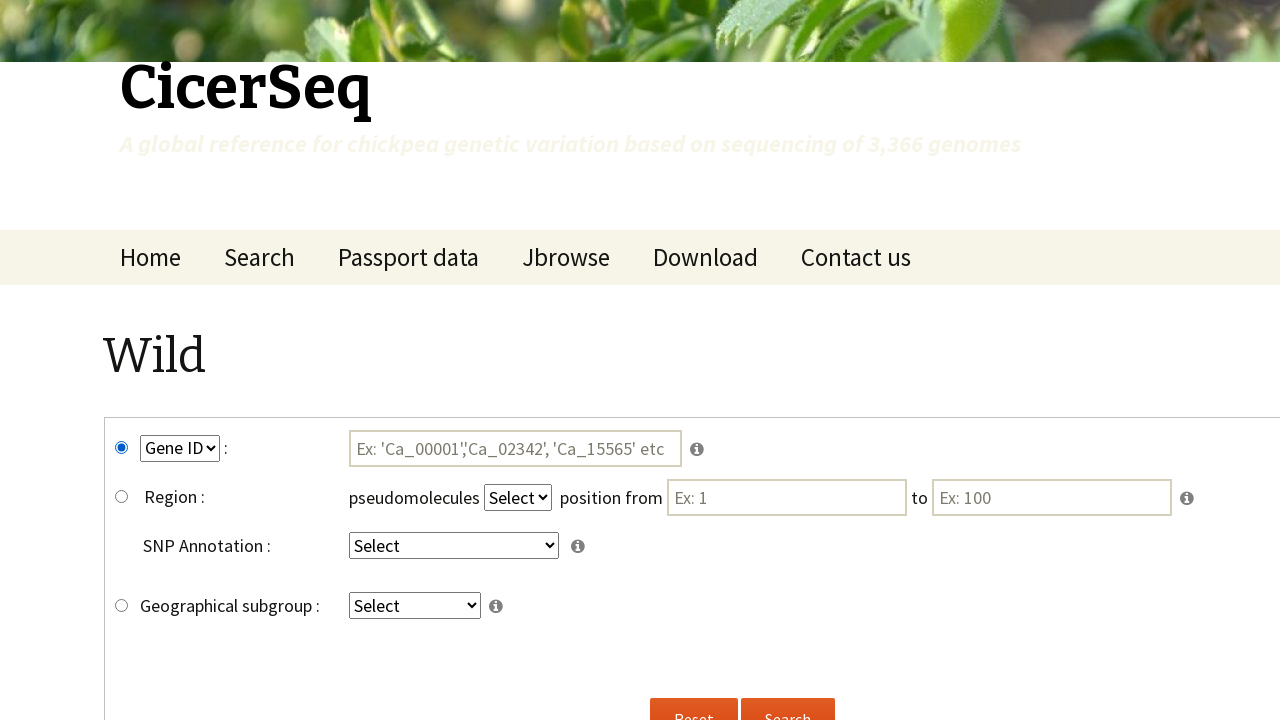

Selected 'GeneID' from key2 dropdown on select[name='key2']
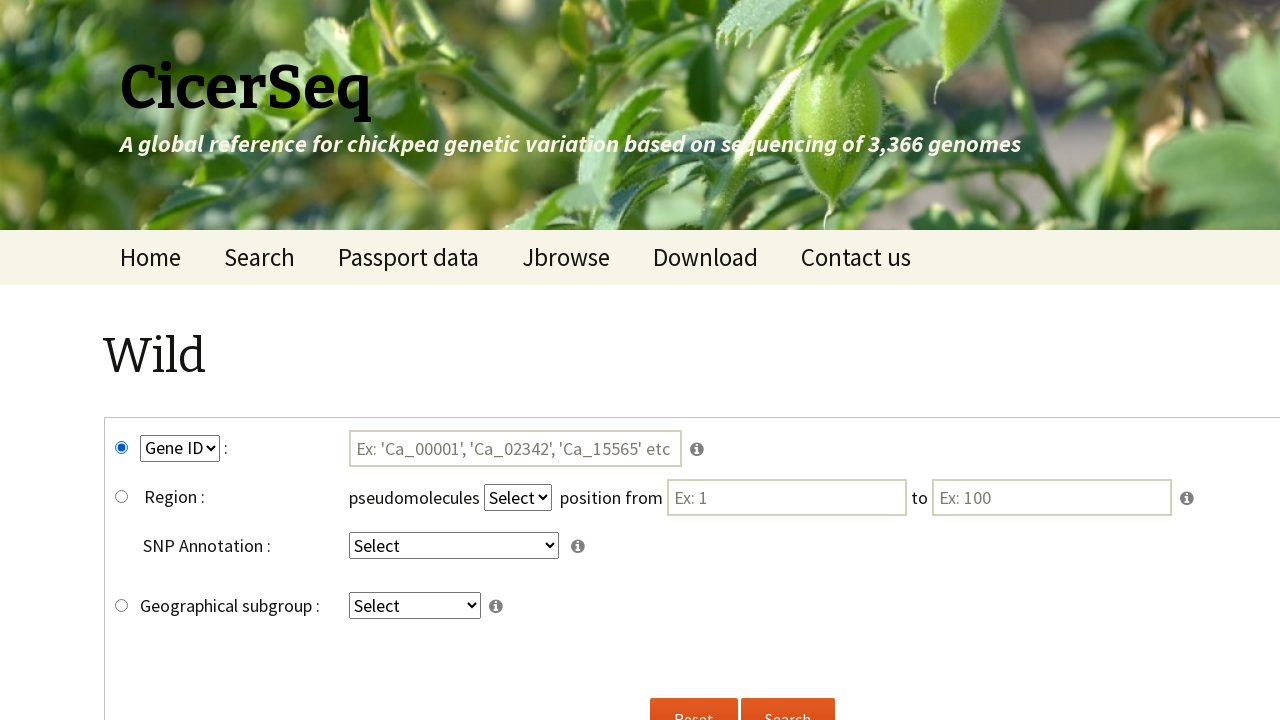

Selected 'intergenic' from key4 dropdown on select[name='key4']
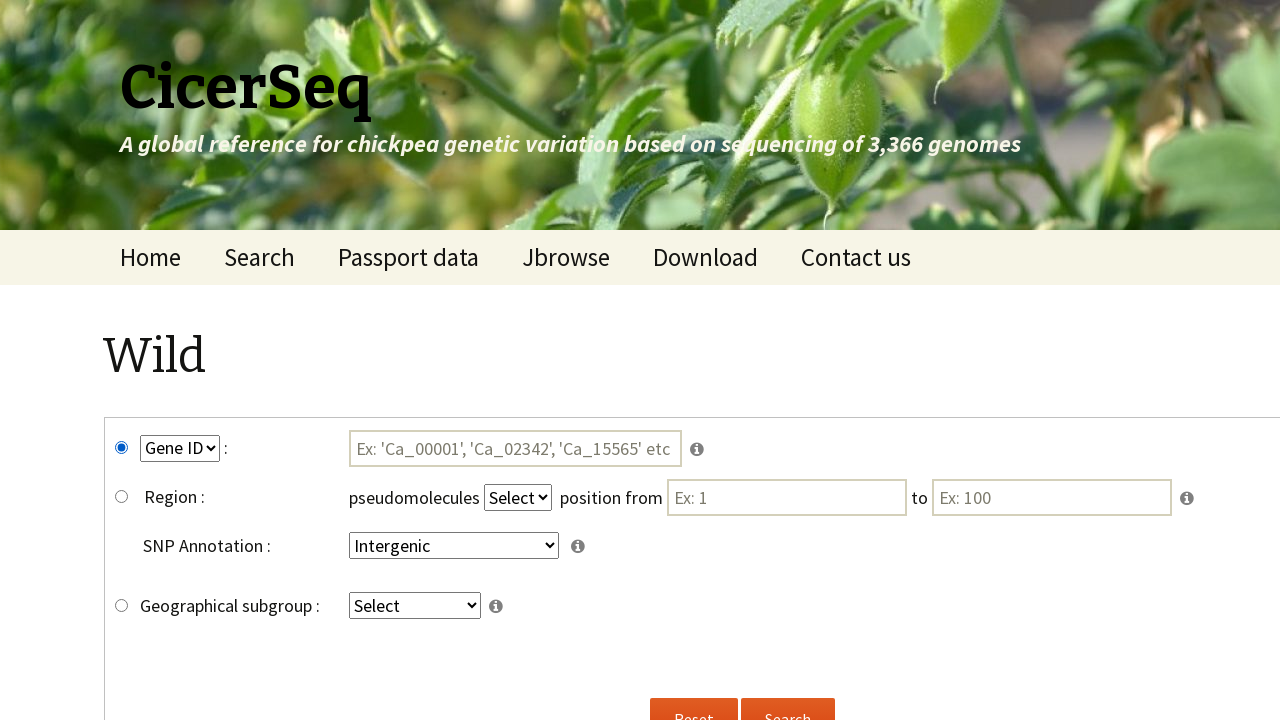

Entered gene ID 'Ca_00004' in input field on #tmp3
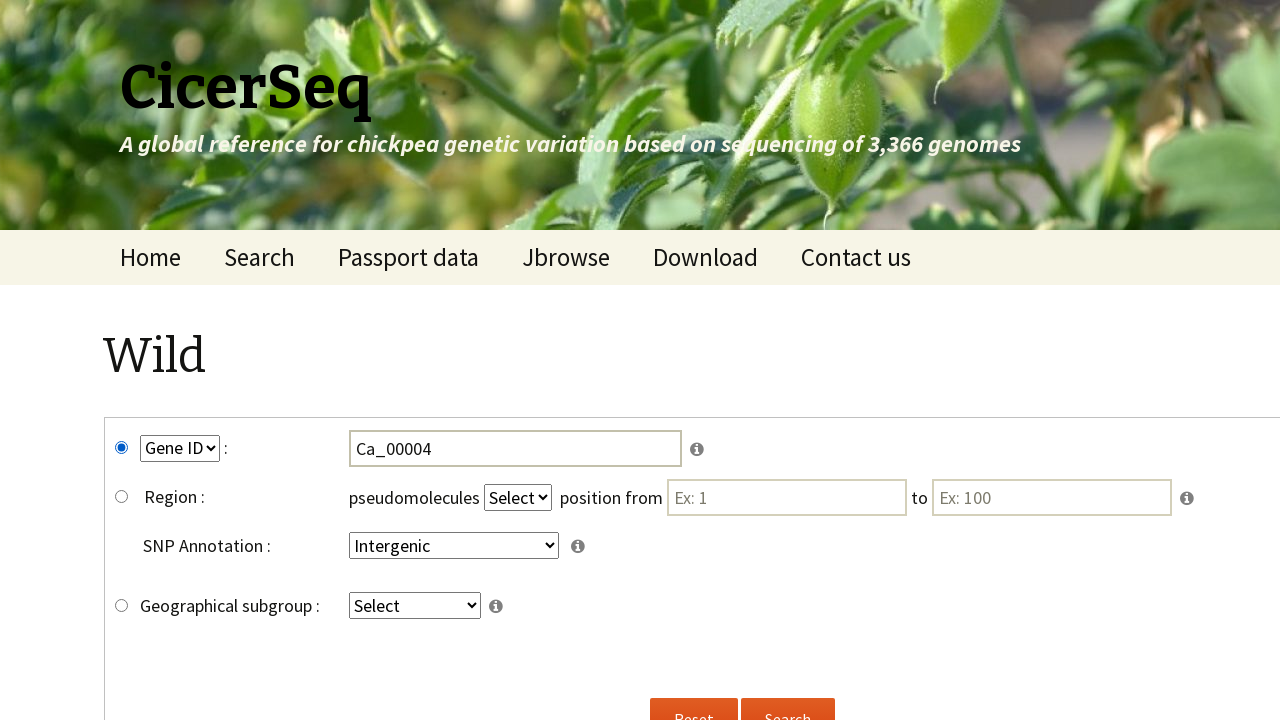

Clicked submitw button to submit the search form at (788, 698) on input[name='submitw']
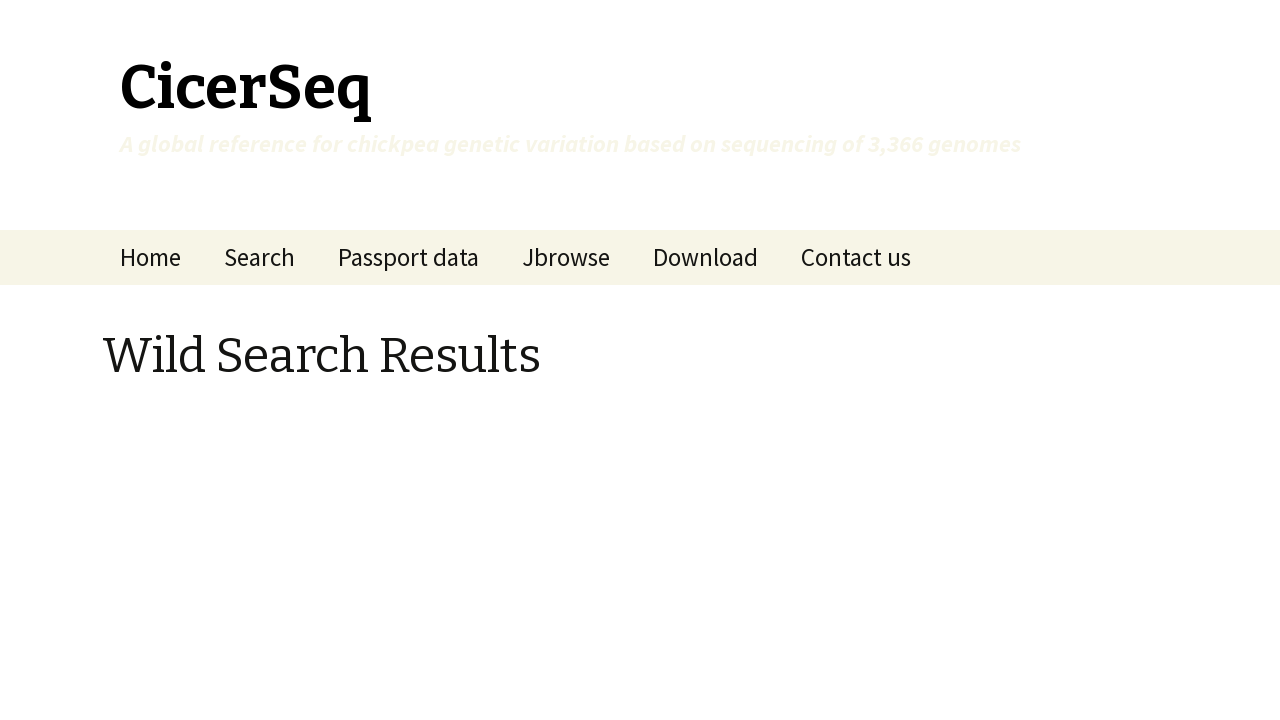

Waited for results to load (5 seconds)
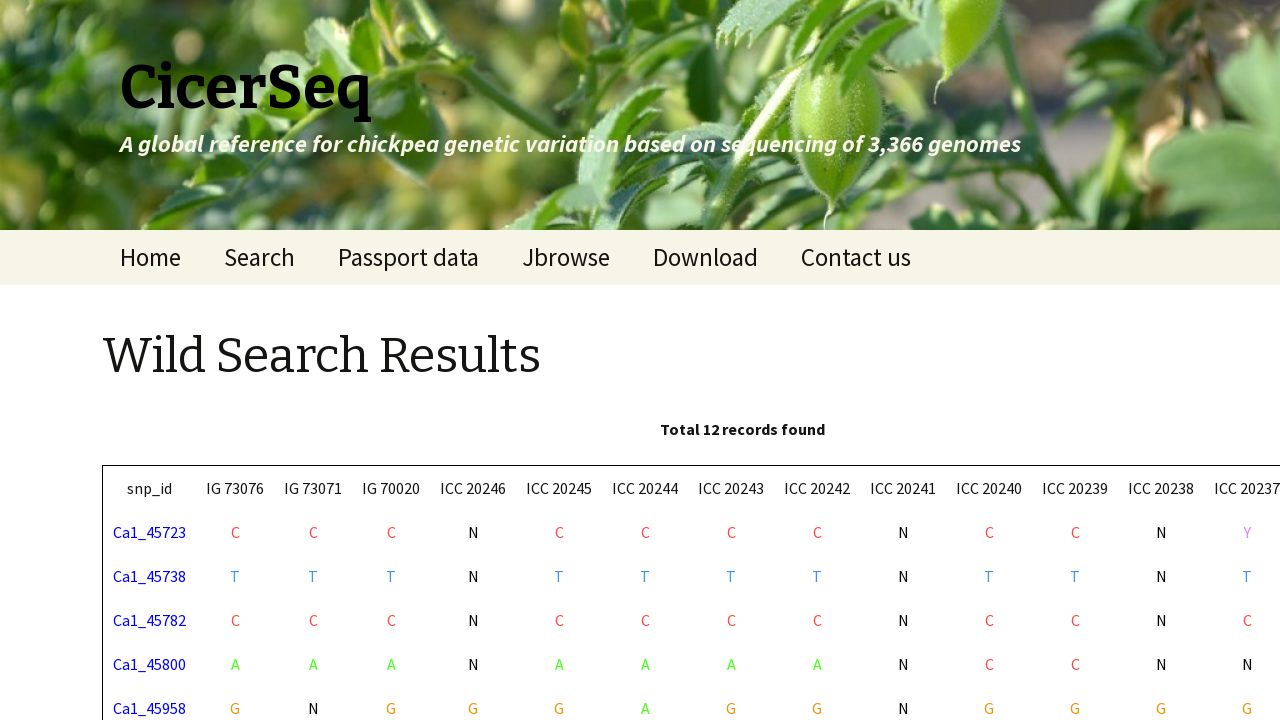

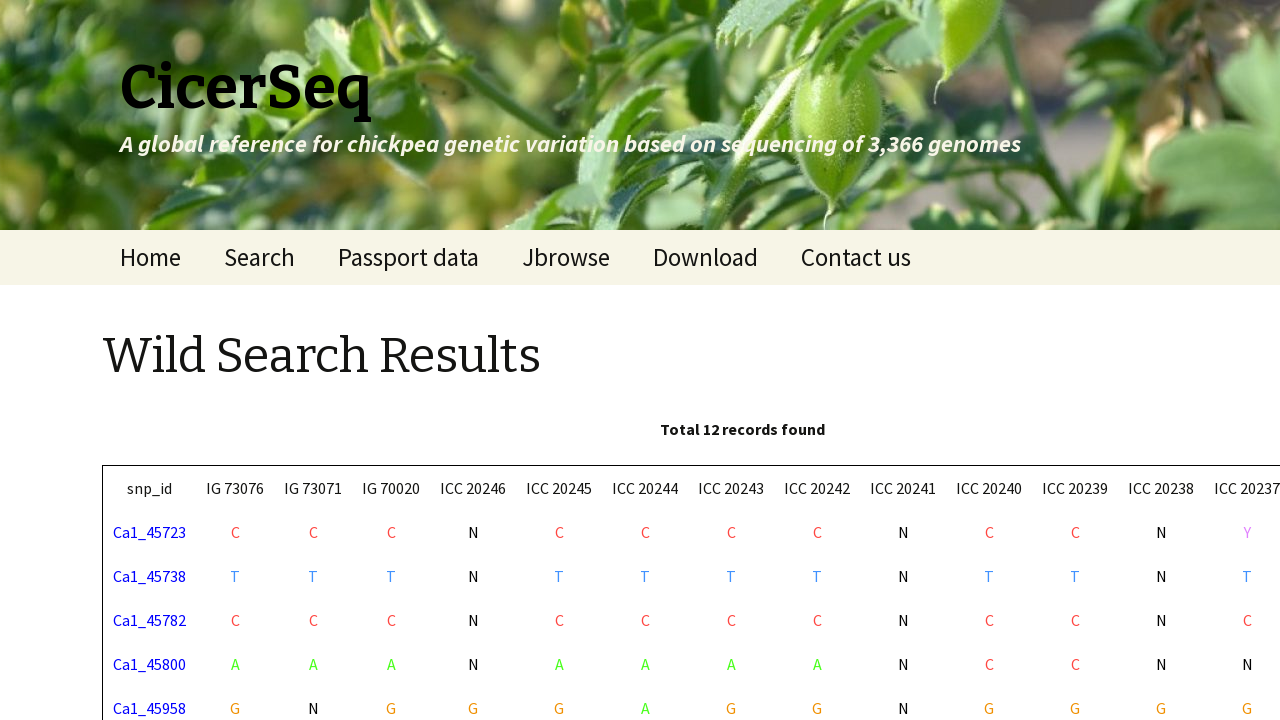